Tests React Semantic UI dropdown by selecting different names (Matt, Justen Kitsune, Stevie Feliciano) and verifying selections

Starting URL: https://react.semantic-ui.com/maximize/dropdown-example-selection/

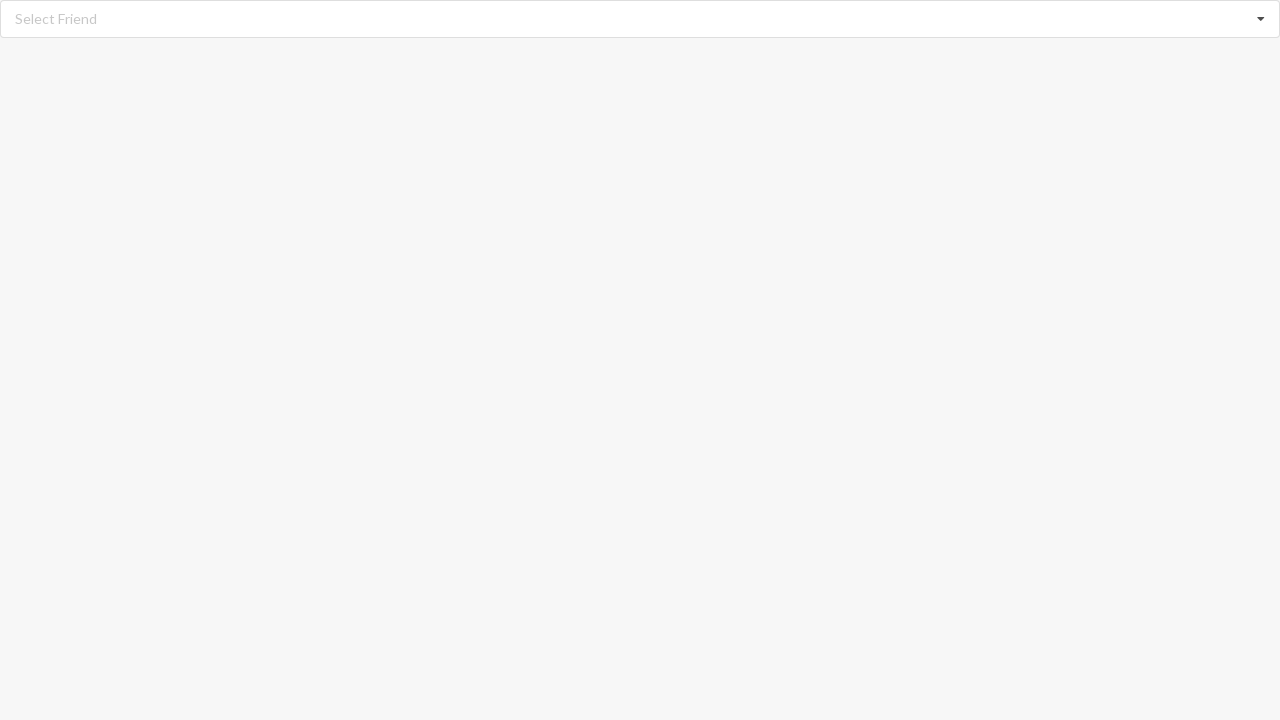

Clicked dropdown icon to open menu at (1261, 19) on xpath=//div[@role='listbox']//i[@class='dropdown icon']
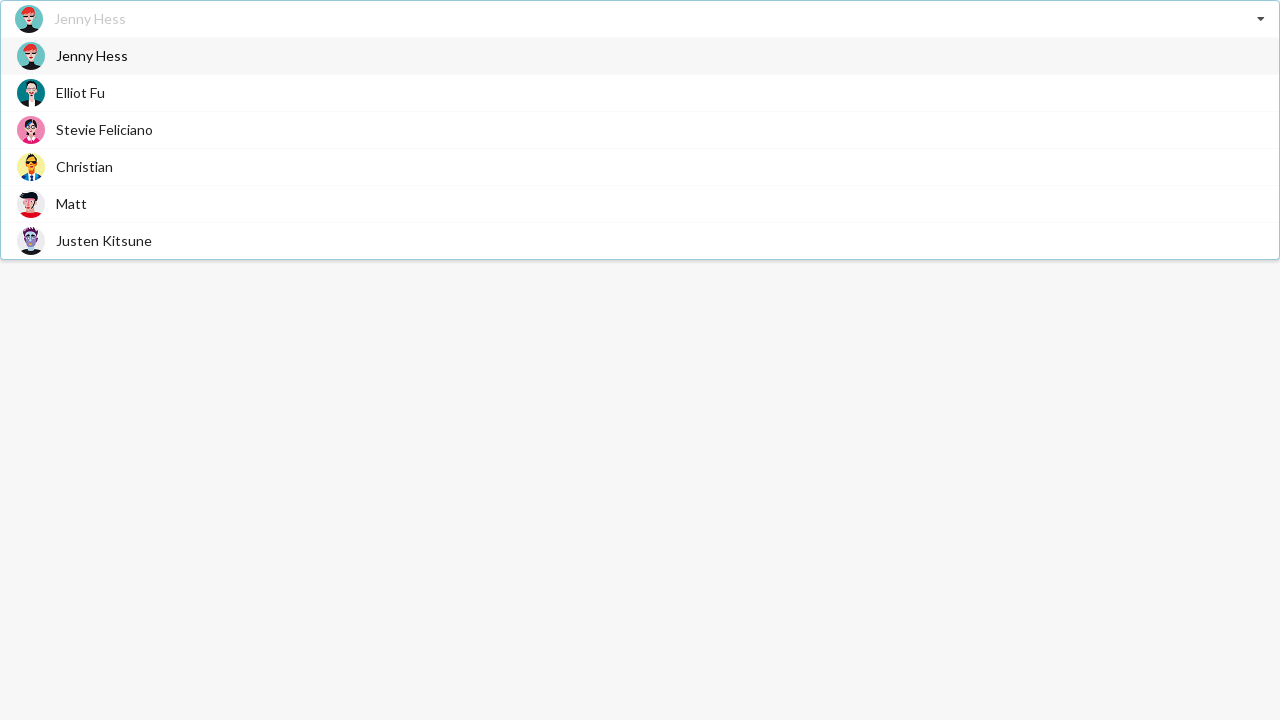

Dropdown options loaded
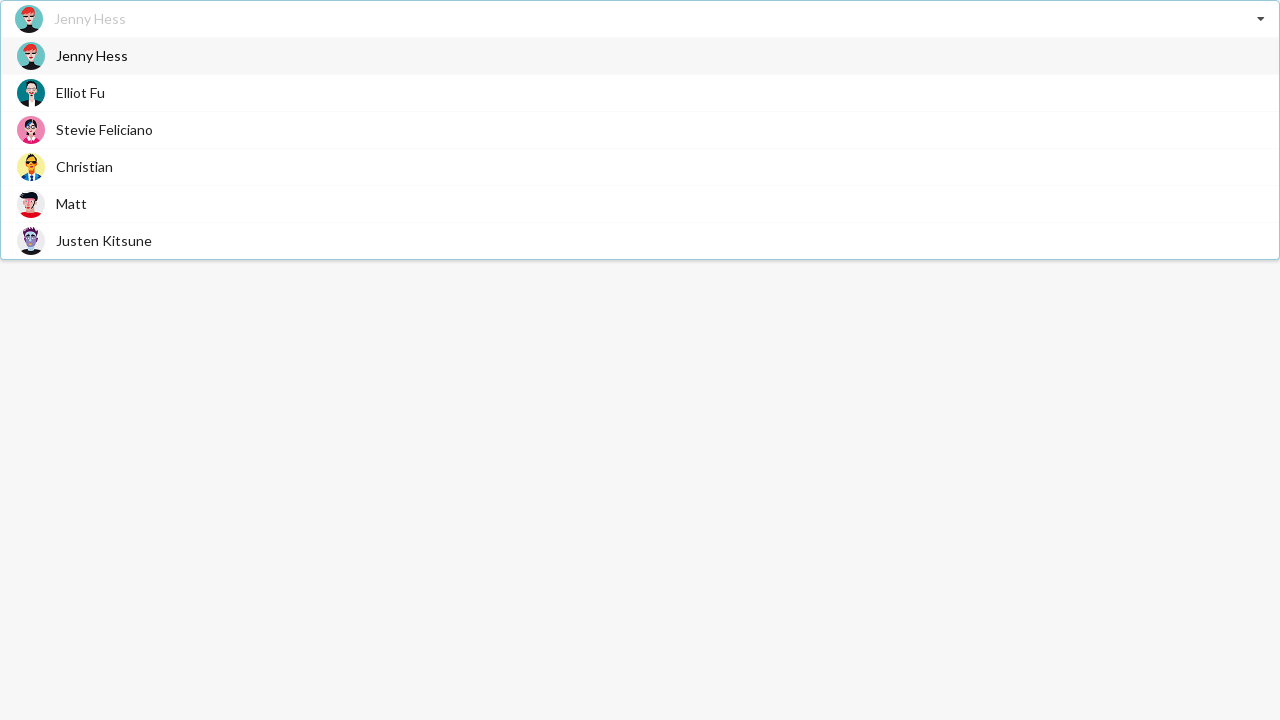

Selected 'Matt' from dropdown at (72, 204) on xpath=//div[@role='listbox']//div[@role='option']/span[text()='Matt']
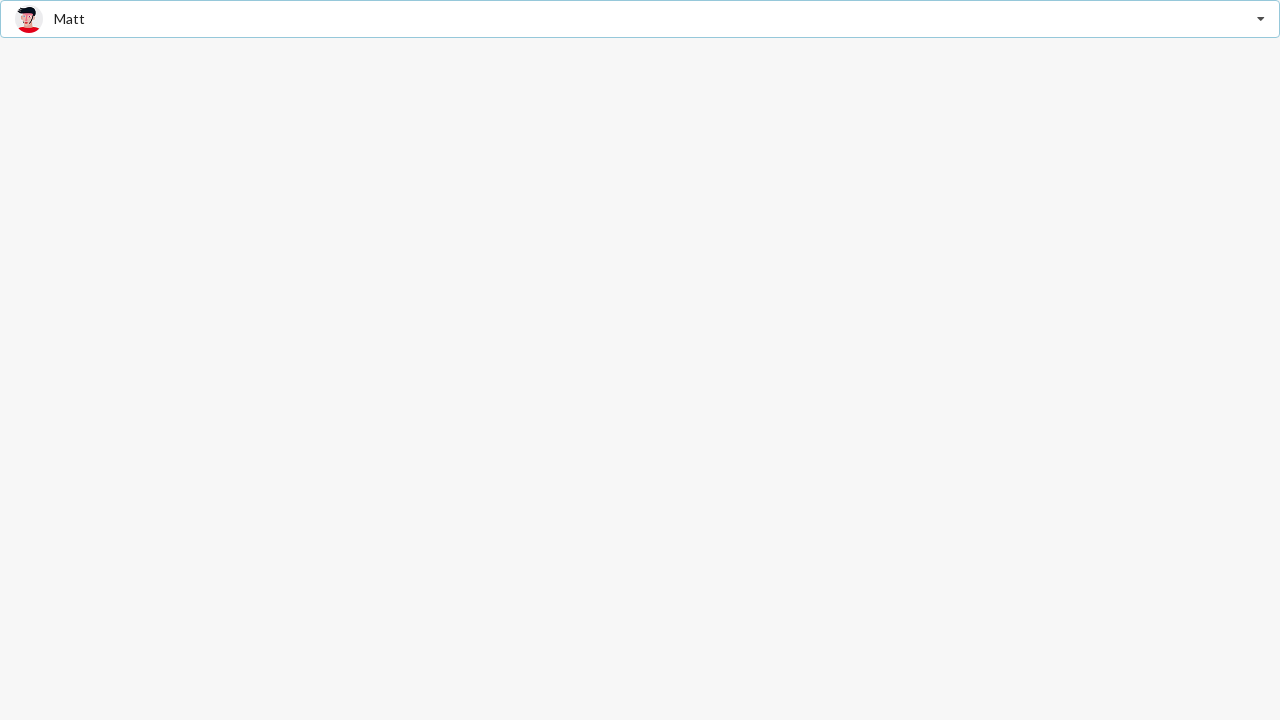

Verified 'Matt' selection in dropdown
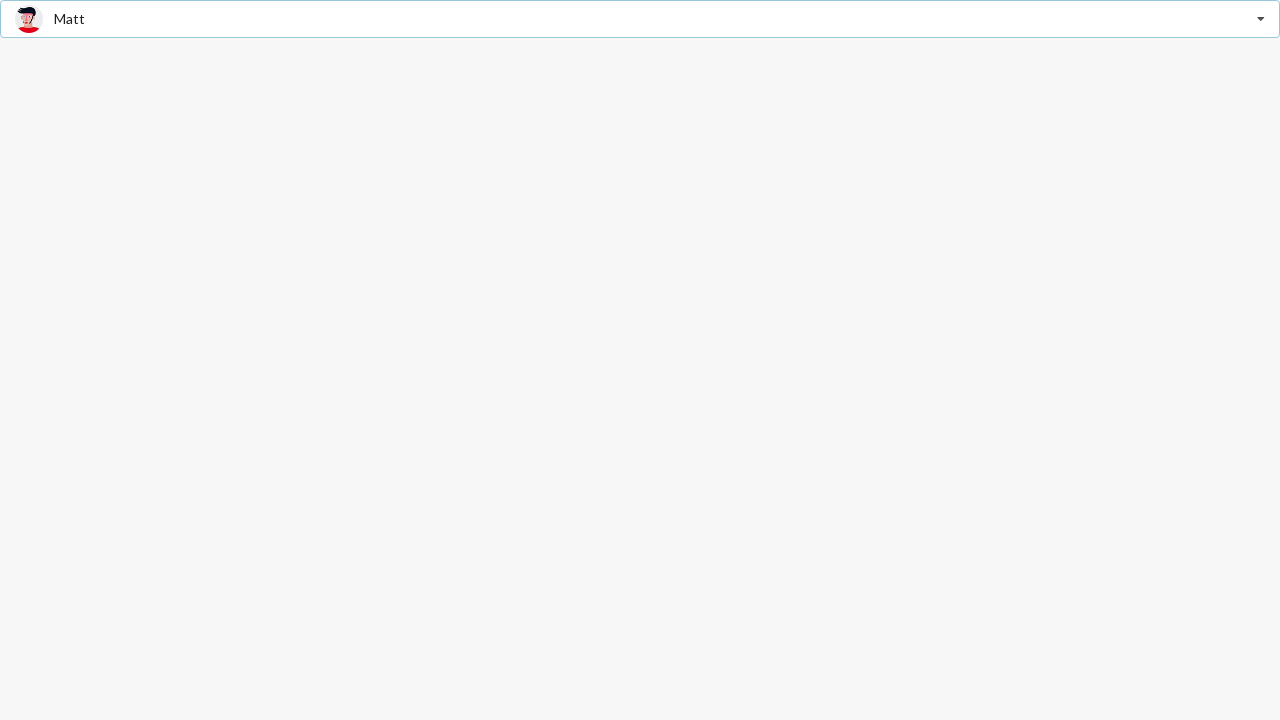

Clicked dropdown icon to open menu again at (1261, 19) on xpath=//div[@role='listbox']//i[@class='dropdown icon']
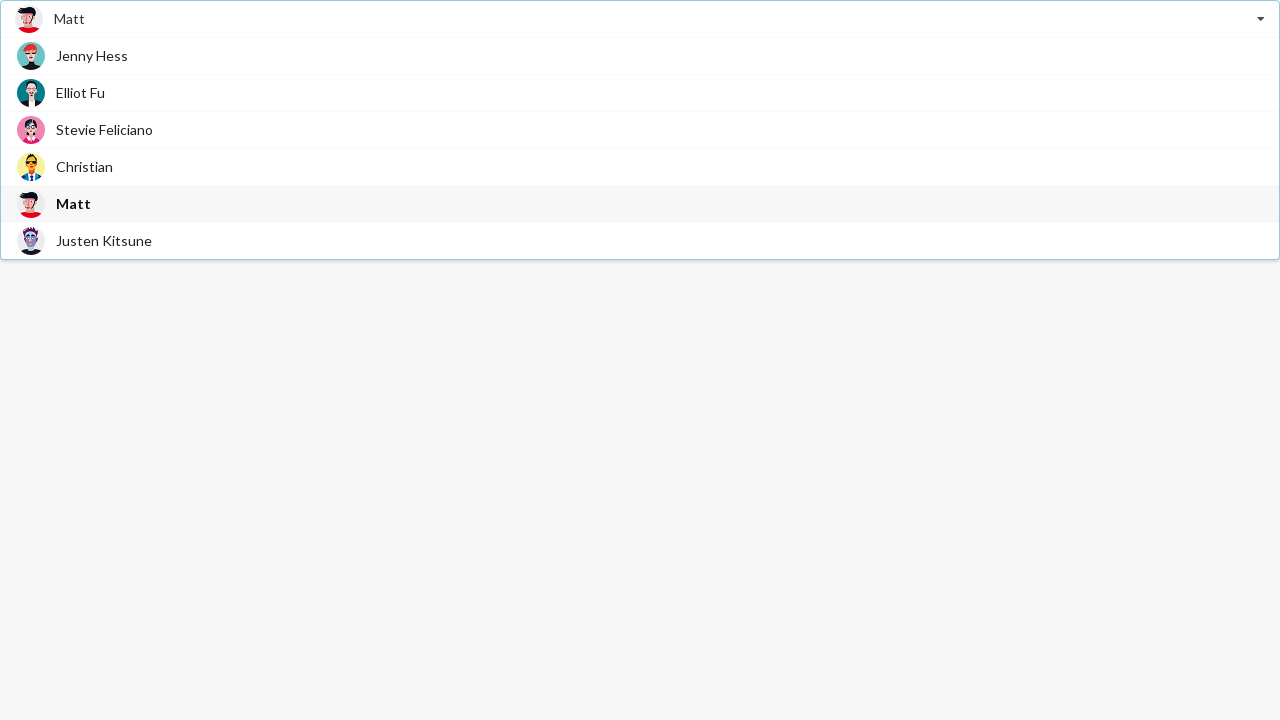

Selected 'Justen Kitsune' from dropdown at (104, 240) on xpath=//div[@role='listbox']//div[@role='option']/span[text()='Justen Kitsune']
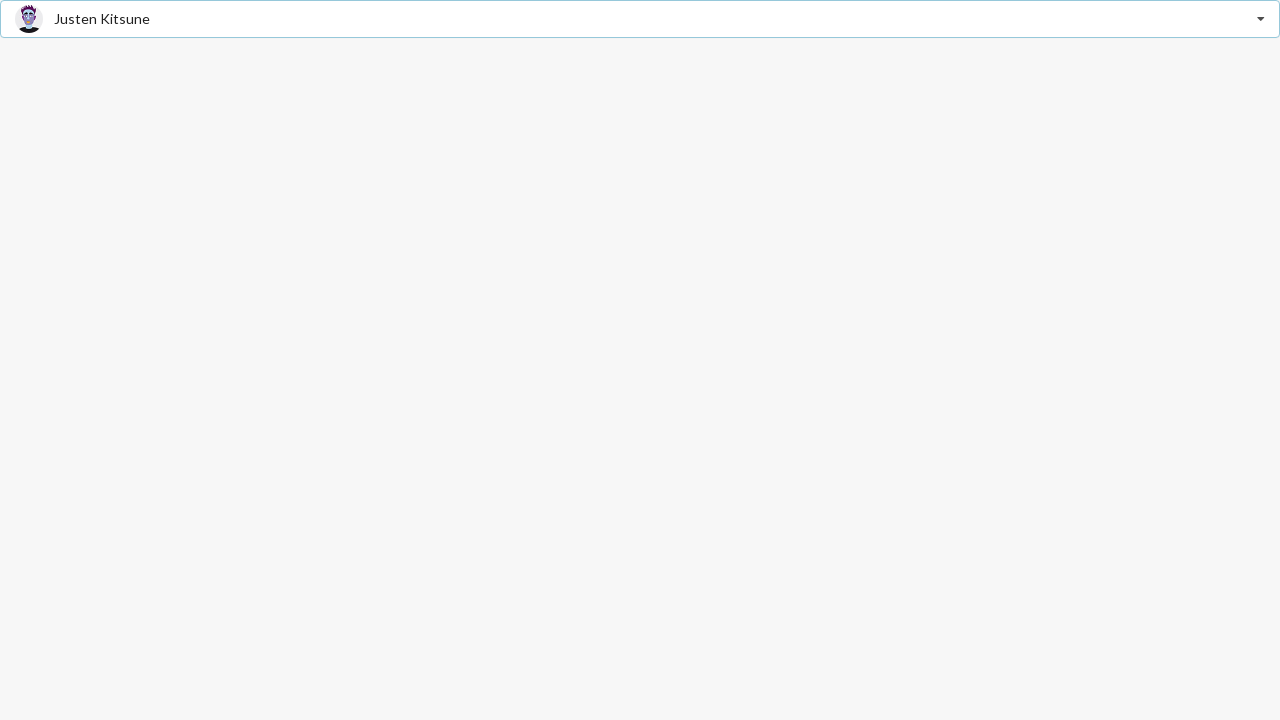

Verified 'Justen Kitsune' selection in dropdown
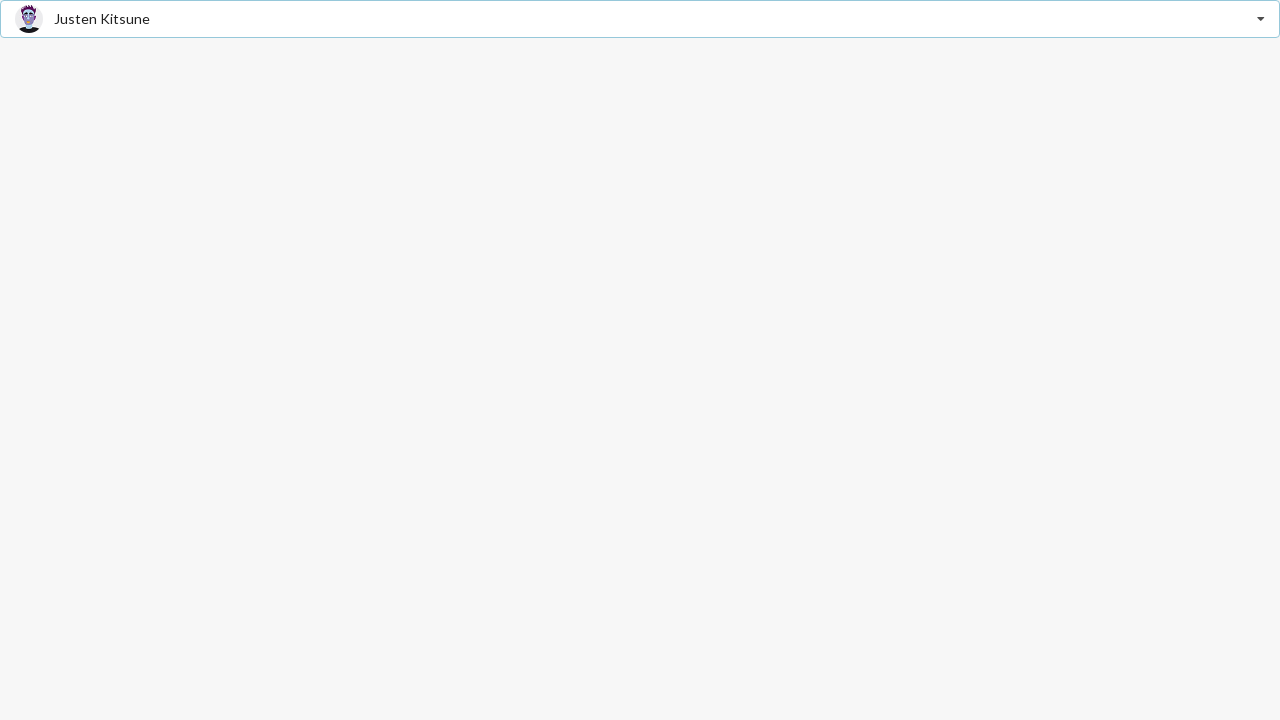

Clicked dropdown icon to open menu again at (1261, 19) on xpath=//div[@role='listbox']//i[@class='dropdown icon']
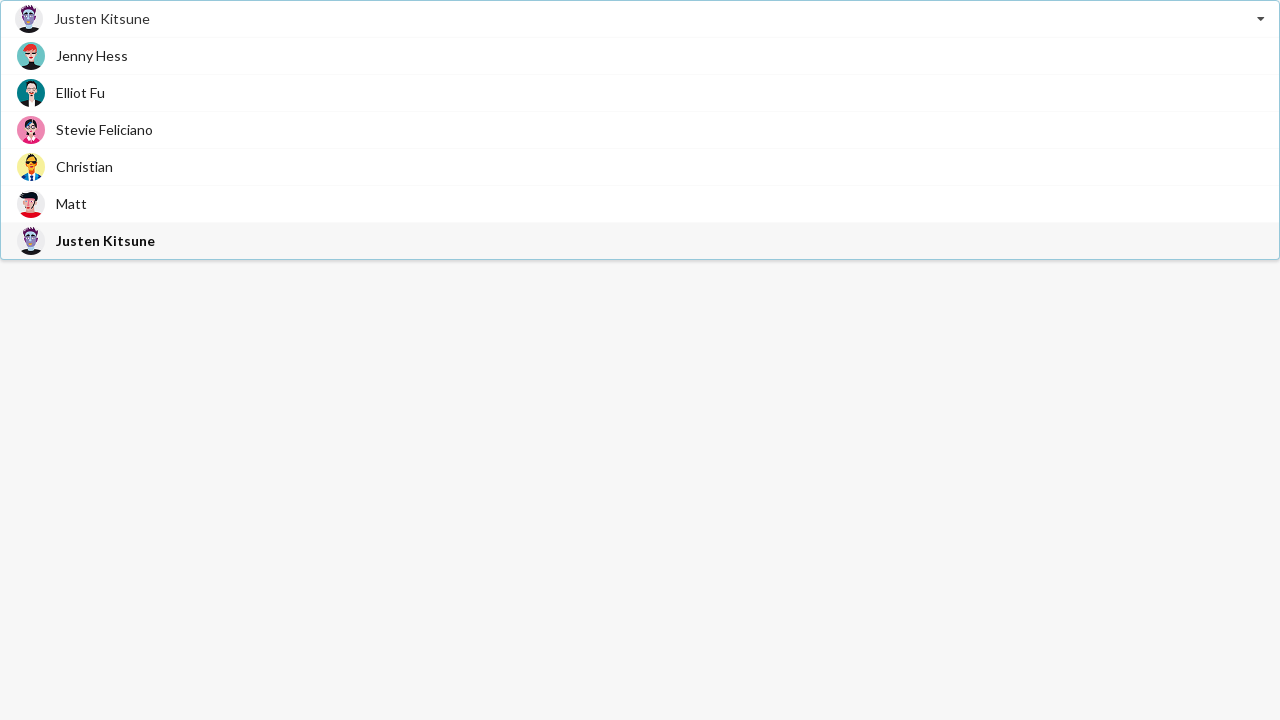

Selected 'Stevie Feliciano' from dropdown at (104, 130) on xpath=//div[@role='listbox']//div[@role='option']/span[text()='Stevie Feliciano'
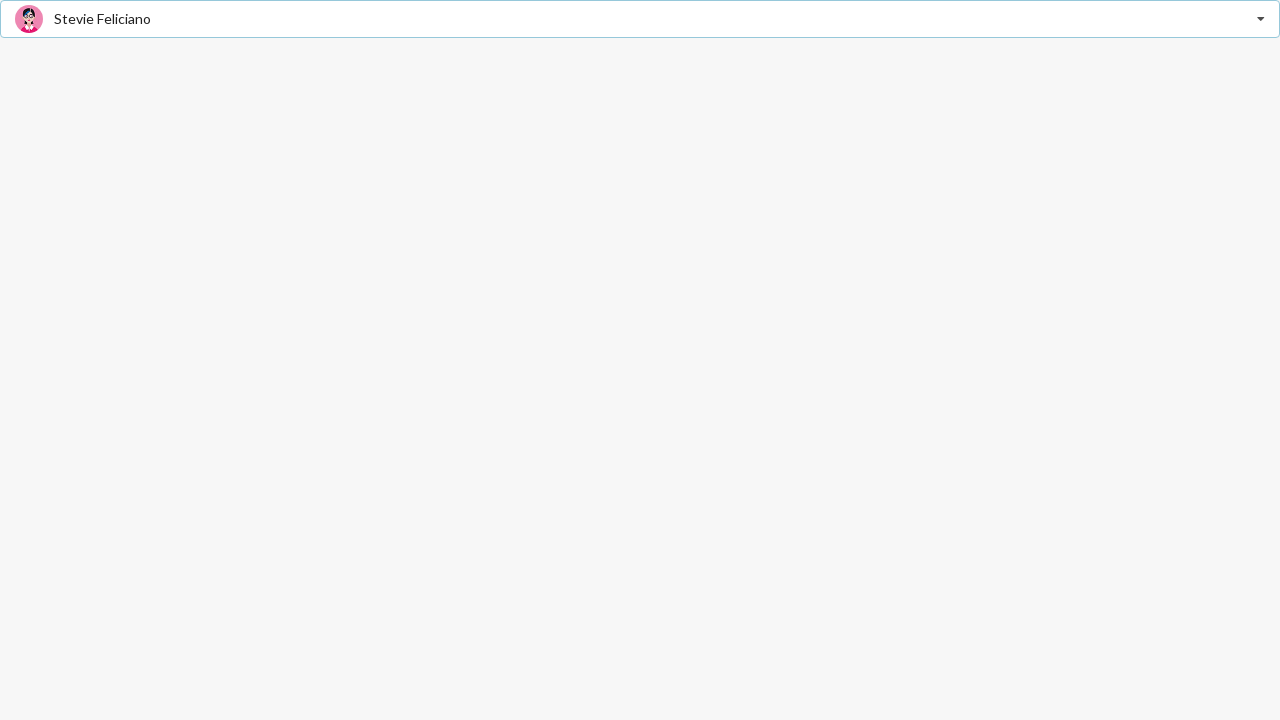

Verified 'Stevie Feliciano' selection in dropdown
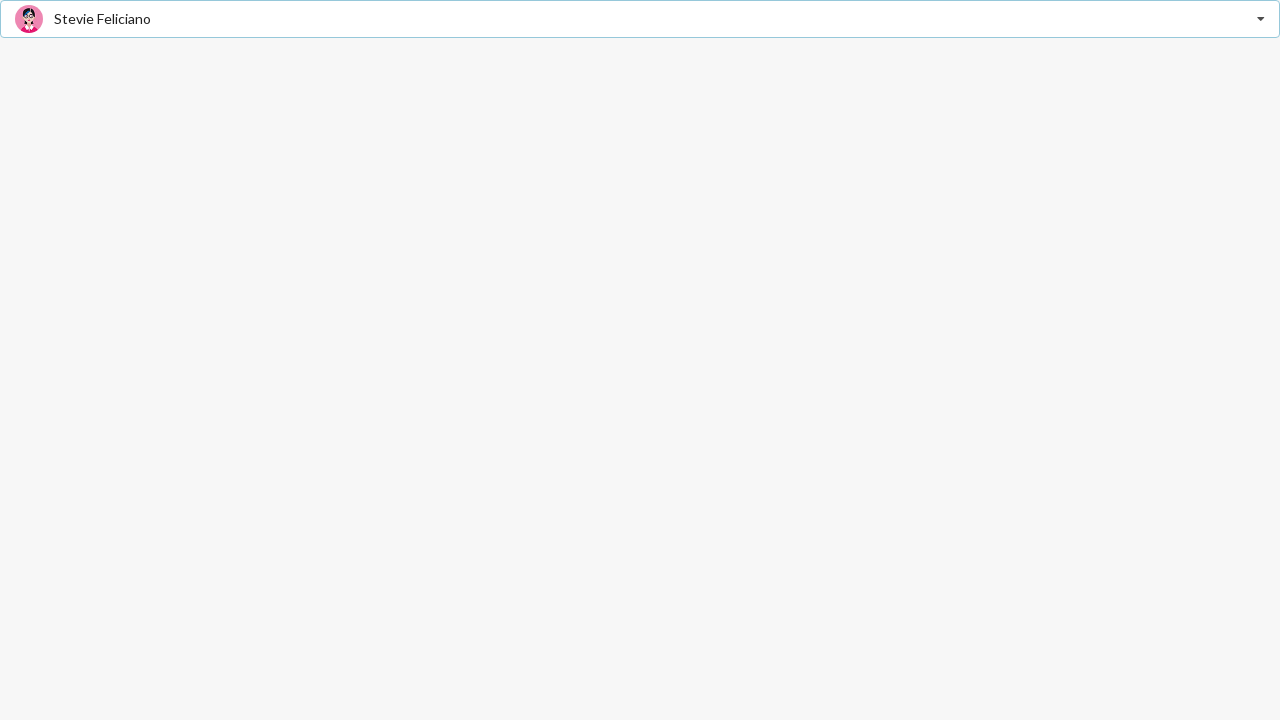

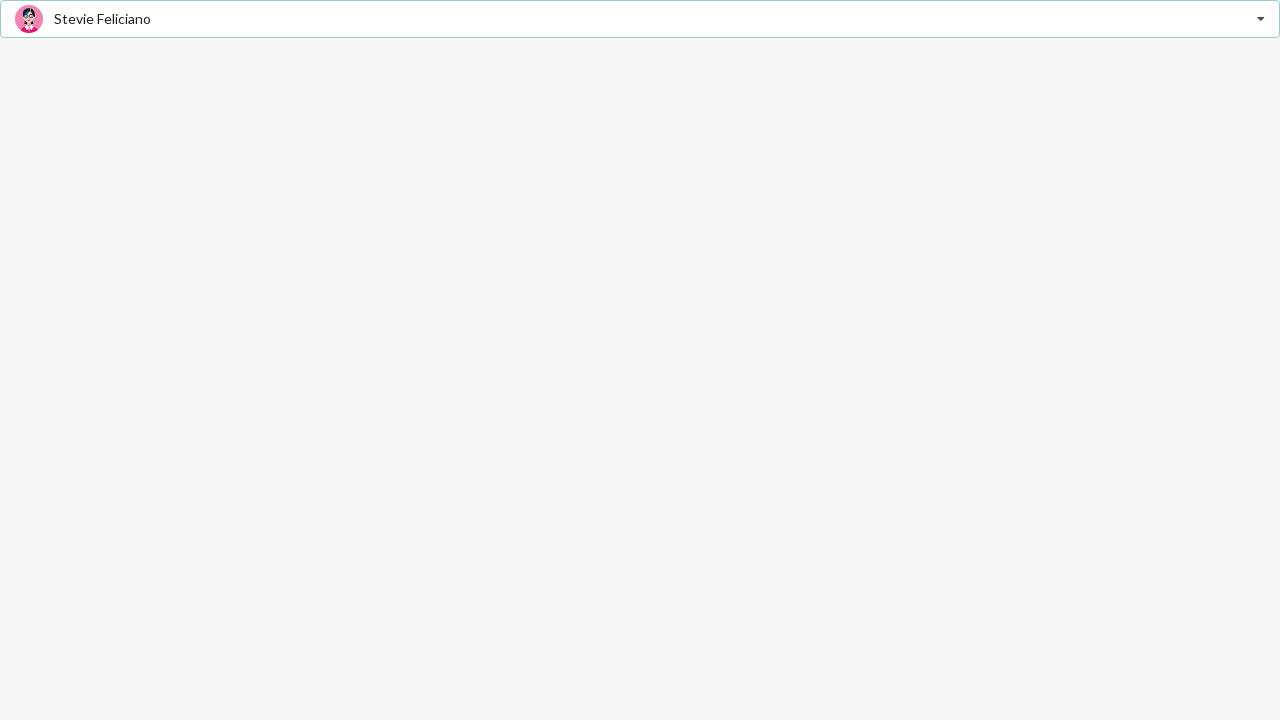